Tests the search functionality on python.org by entering "pycon" in the search field and submitting the search form.

Starting URL: http://www.python.org

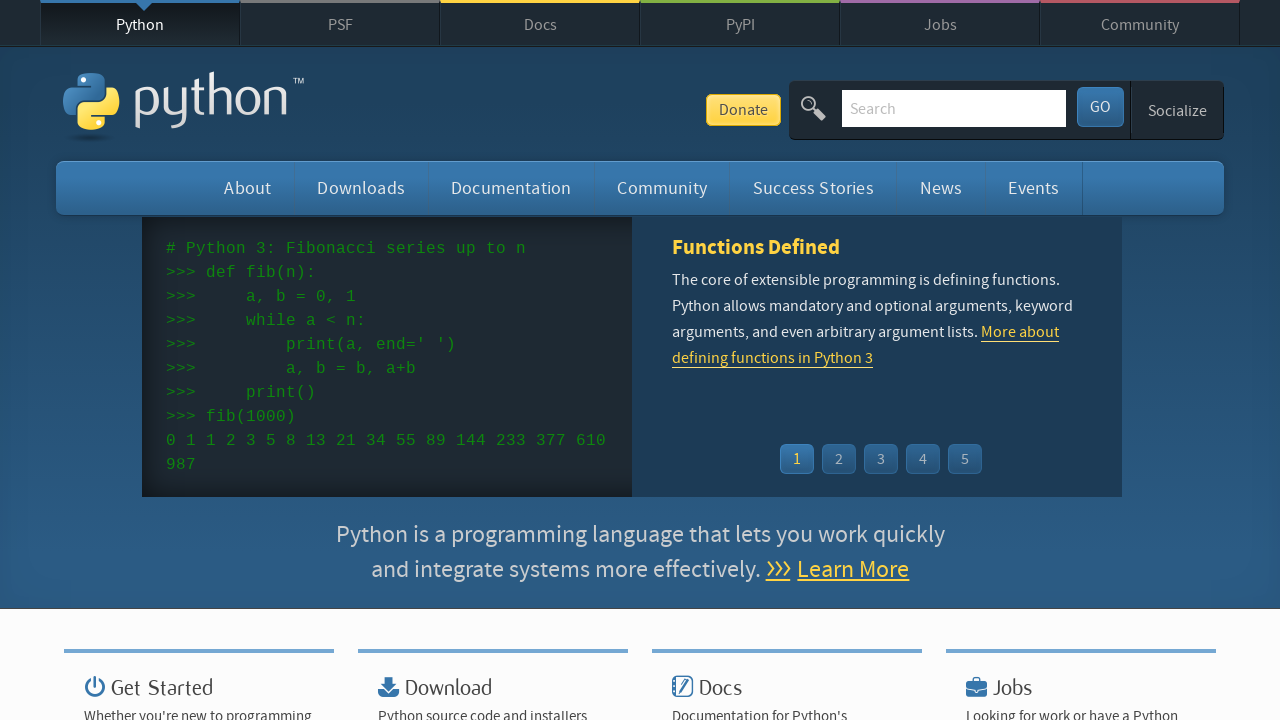

Filled search field with 'pycon' on input[name='q']
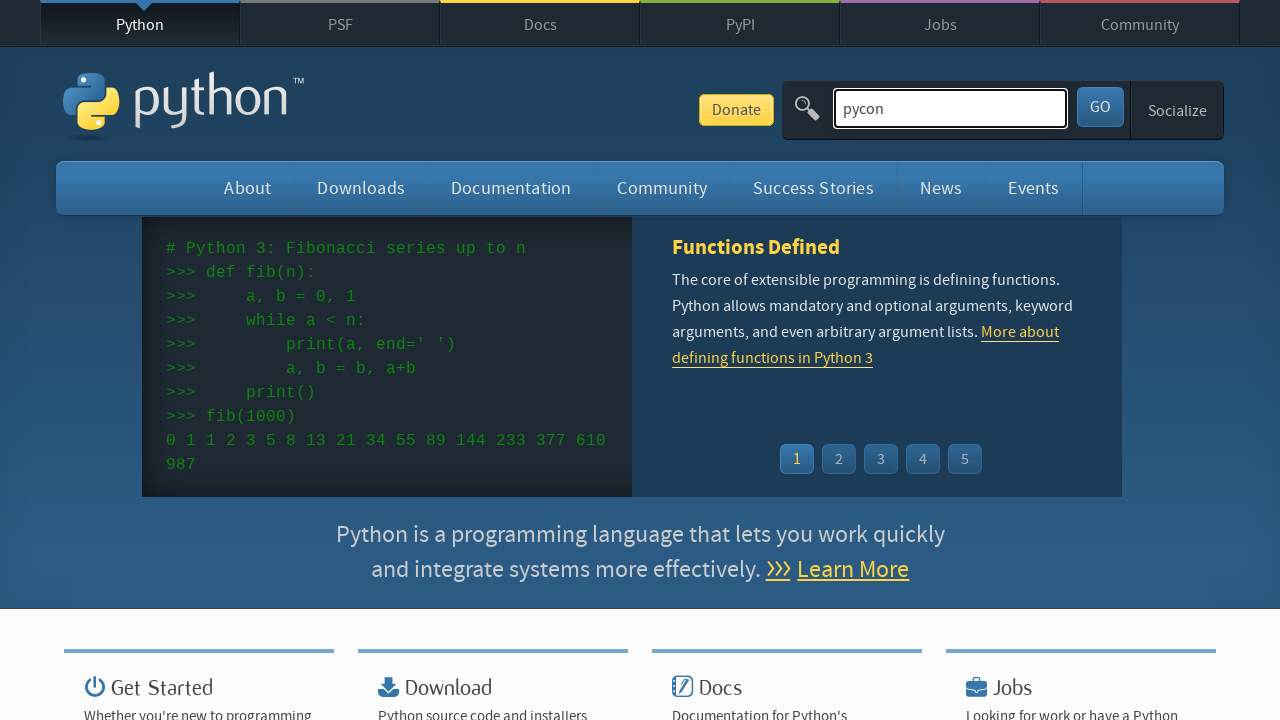

Pressed Enter to submit search form on input[name='q']
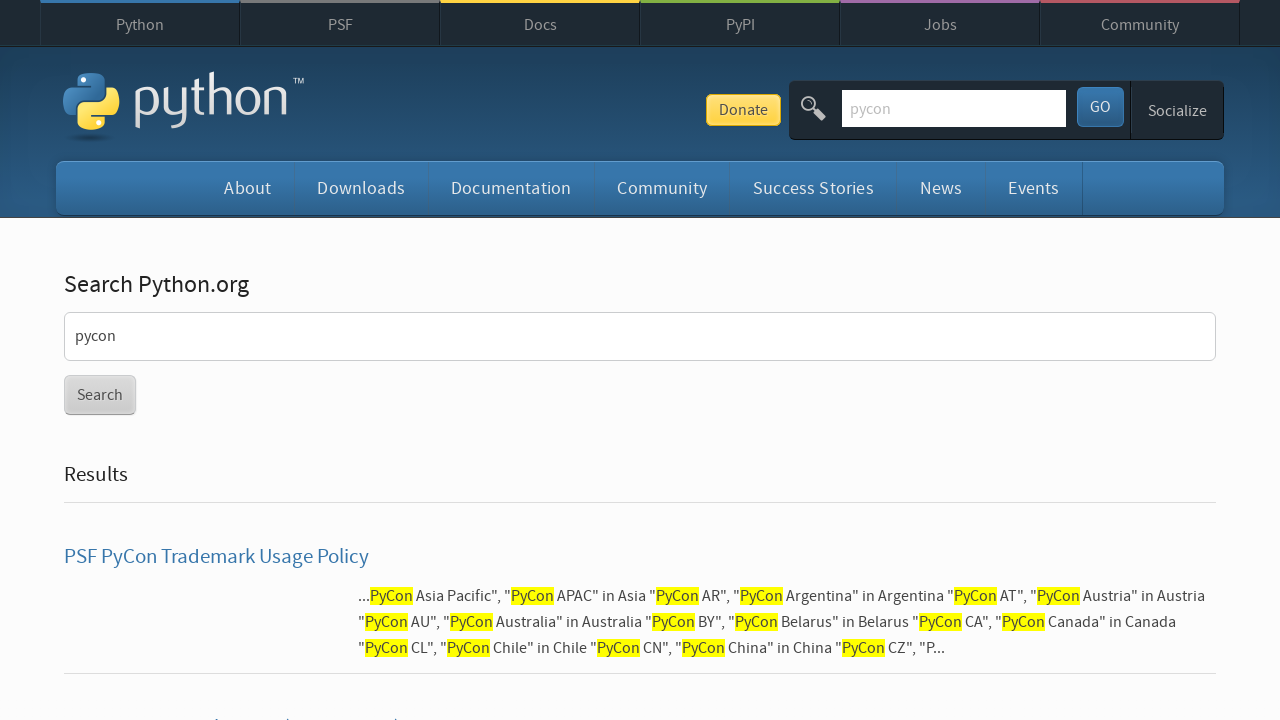

Search results page loaded
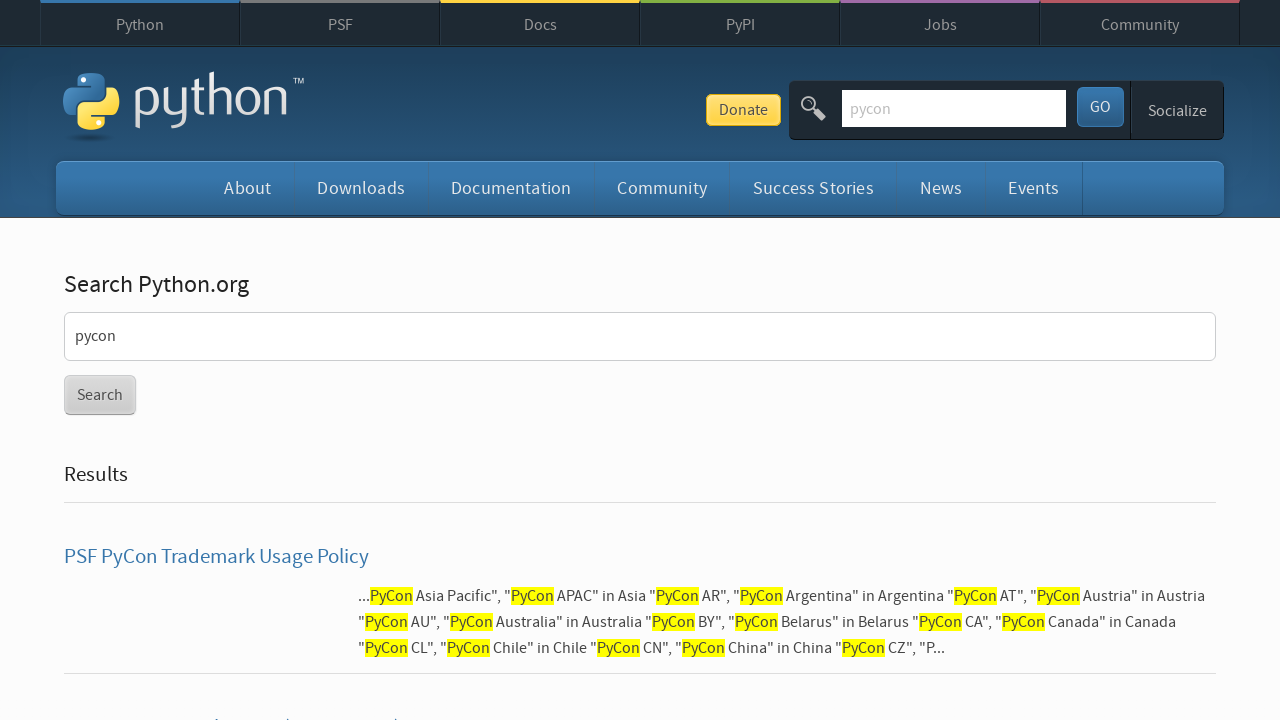

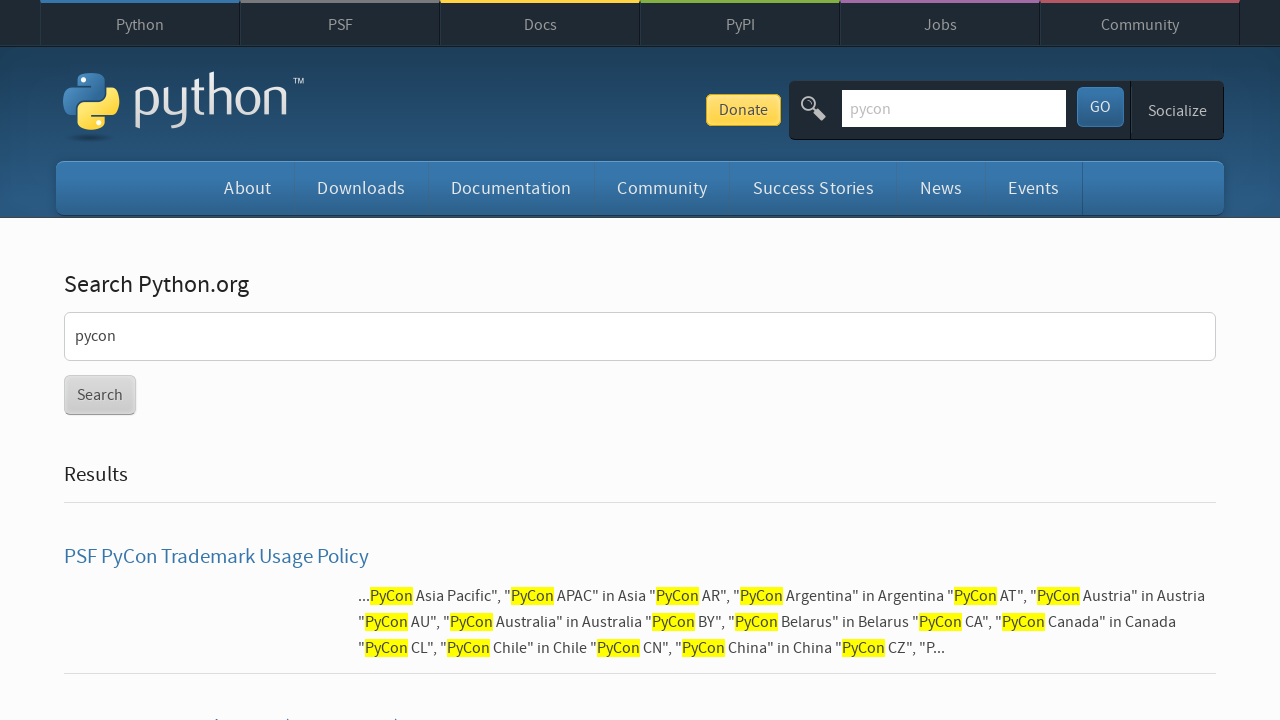